Tests the contact form functionality by navigating to the Contact Us page, filling in all form fields (name, email, address, phone, subject, message), and submitting the form.

Starting URL: https://symonstorozhenko.wixsite.com/website-1

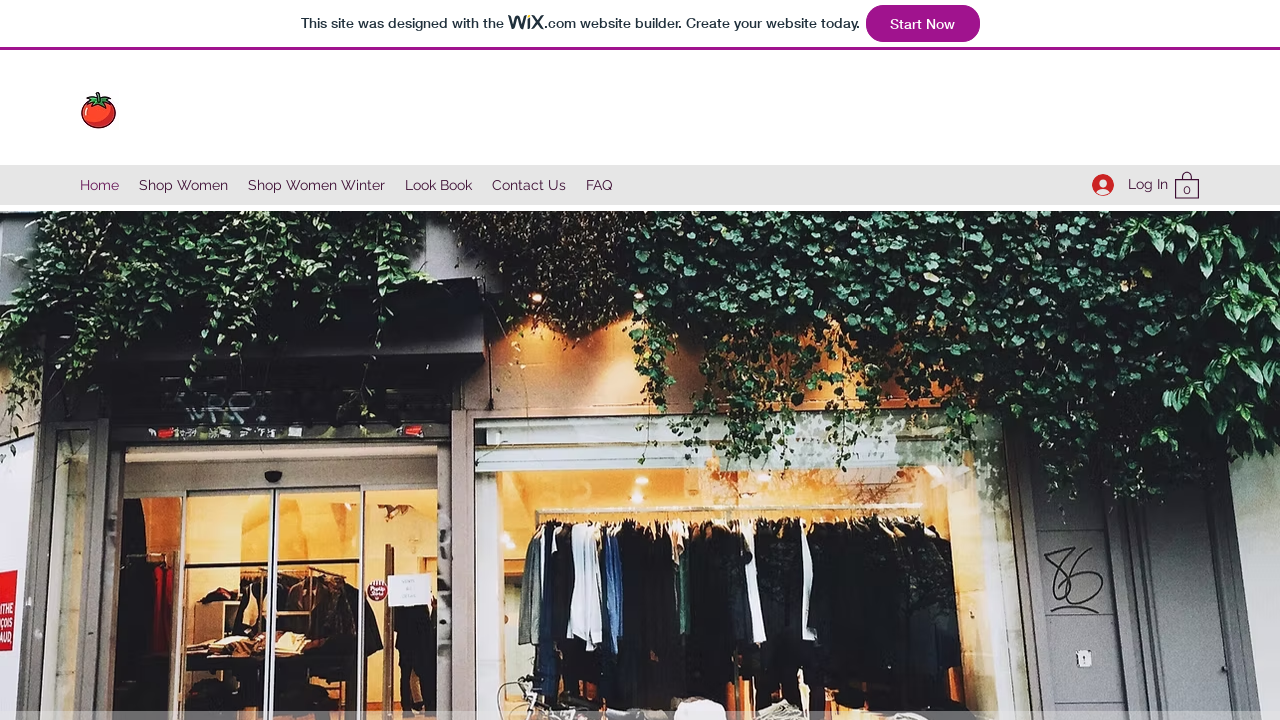

Clicked 'Contact Us' link to navigate to contact form page at (529, 185) on internal:role=link[name="Contact Us"i]
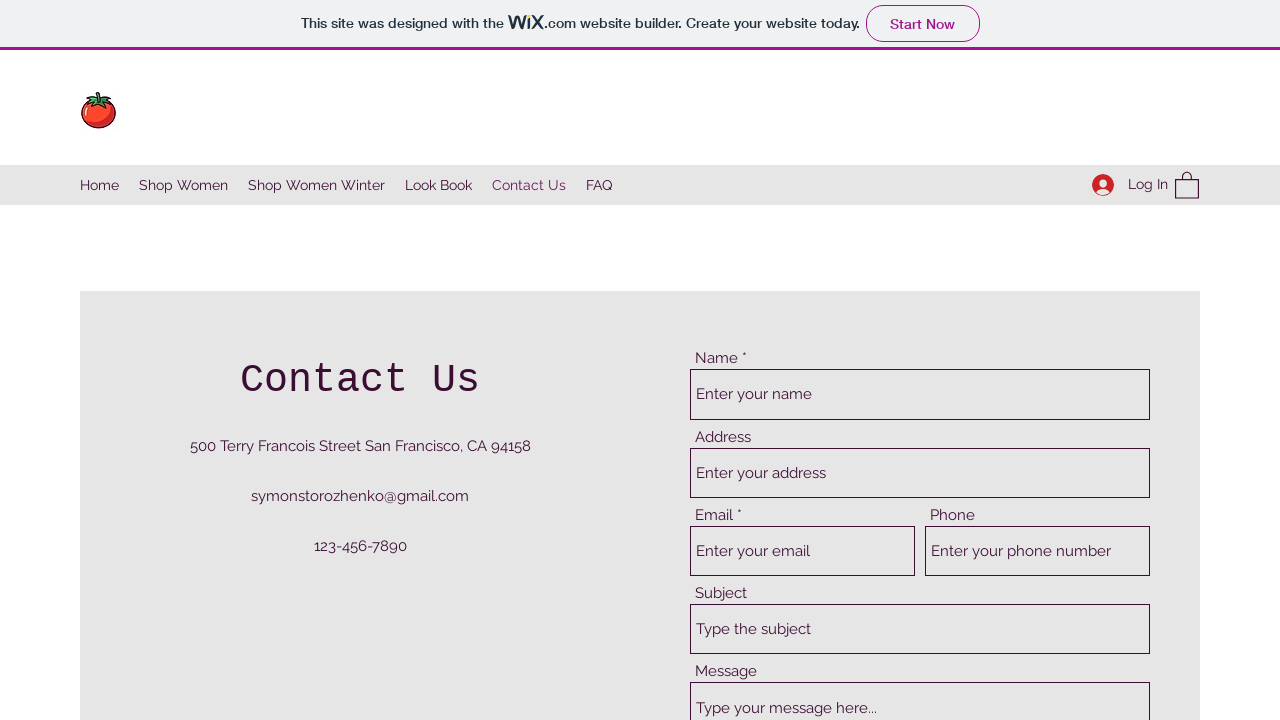

Clicked on name input field at (920, 394) on internal:attr=[placeholder="Enter your name"i]
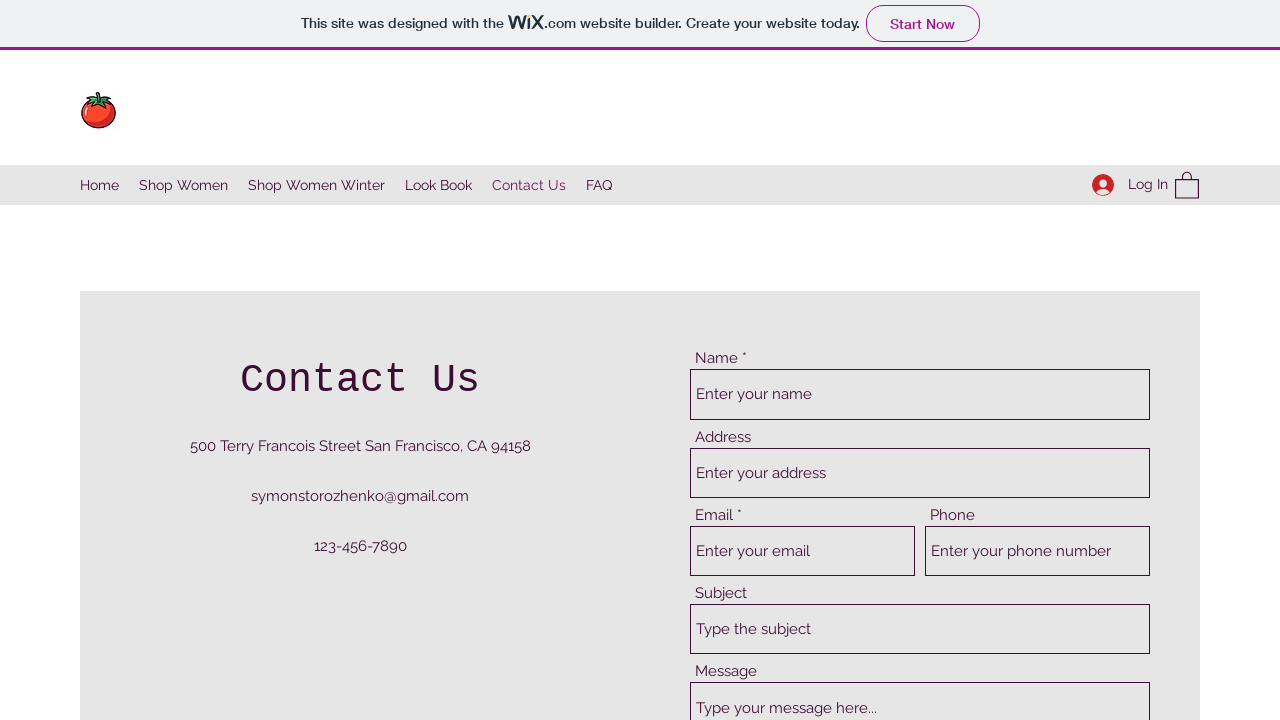

Filled name field with 'Ahad' on internal:attr=[placeholder="Enter your name"i]
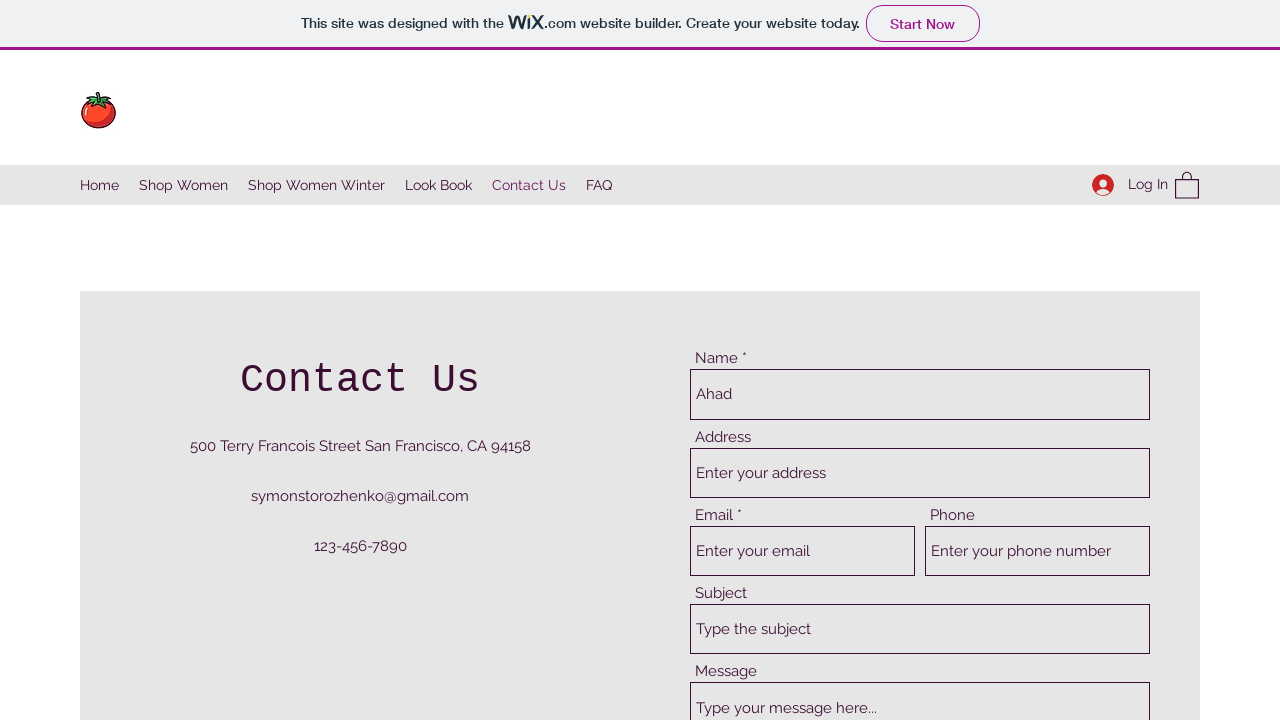

Pressed Tab to move to next field on internal:attr=[placeholder="Enter your name"i]
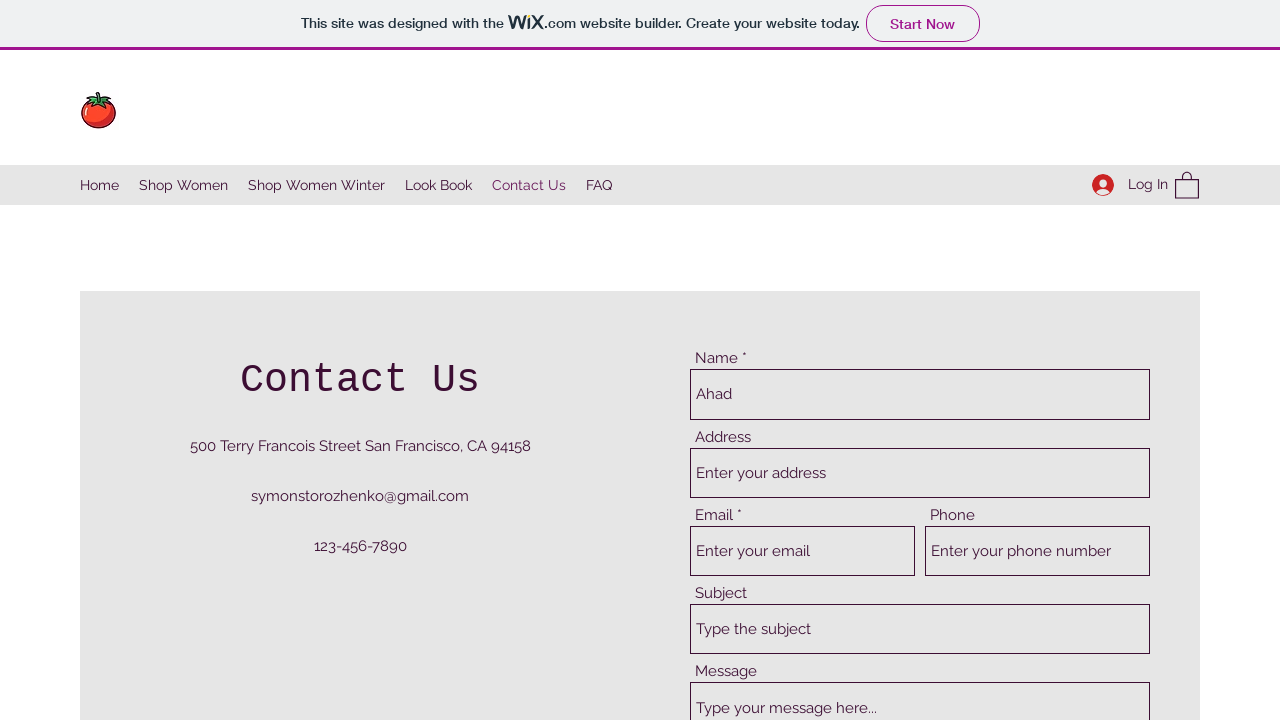

Filled address field with email address on internal:attr=[placeholder="Enter your address"i]
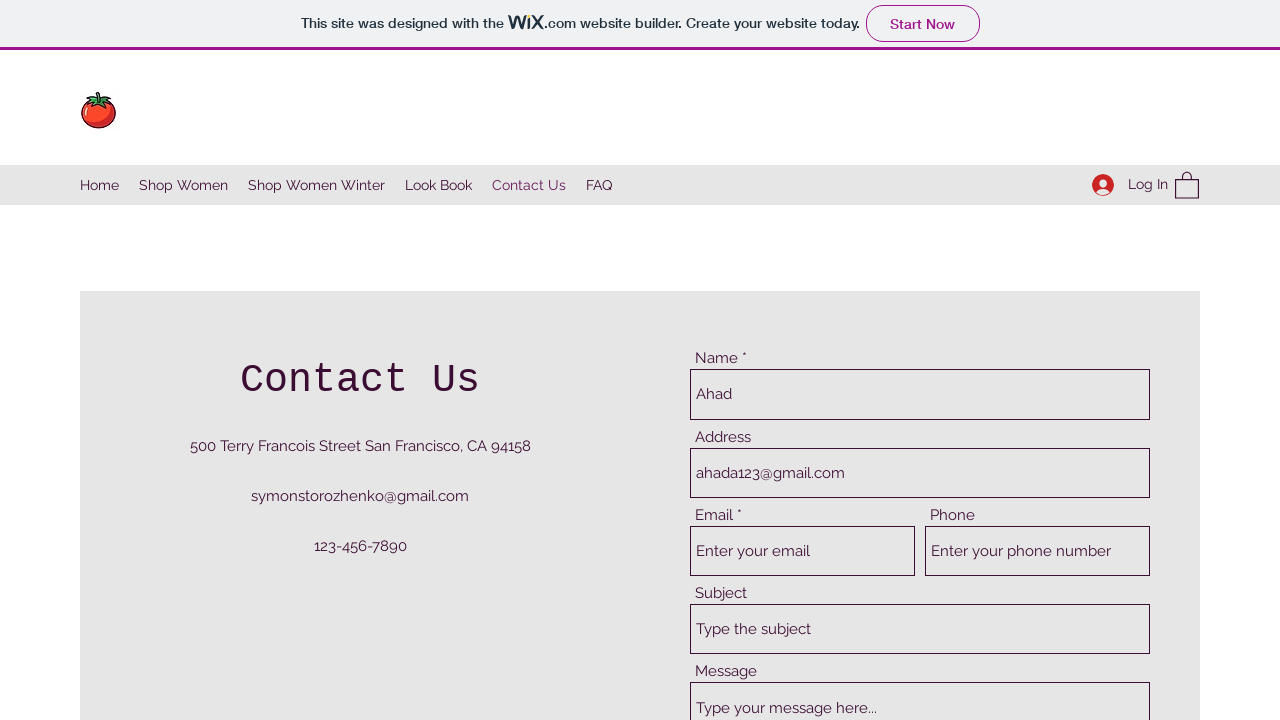

Pressed Tab to move to email field on internal:attr=[placeholder="Enter your address"i]
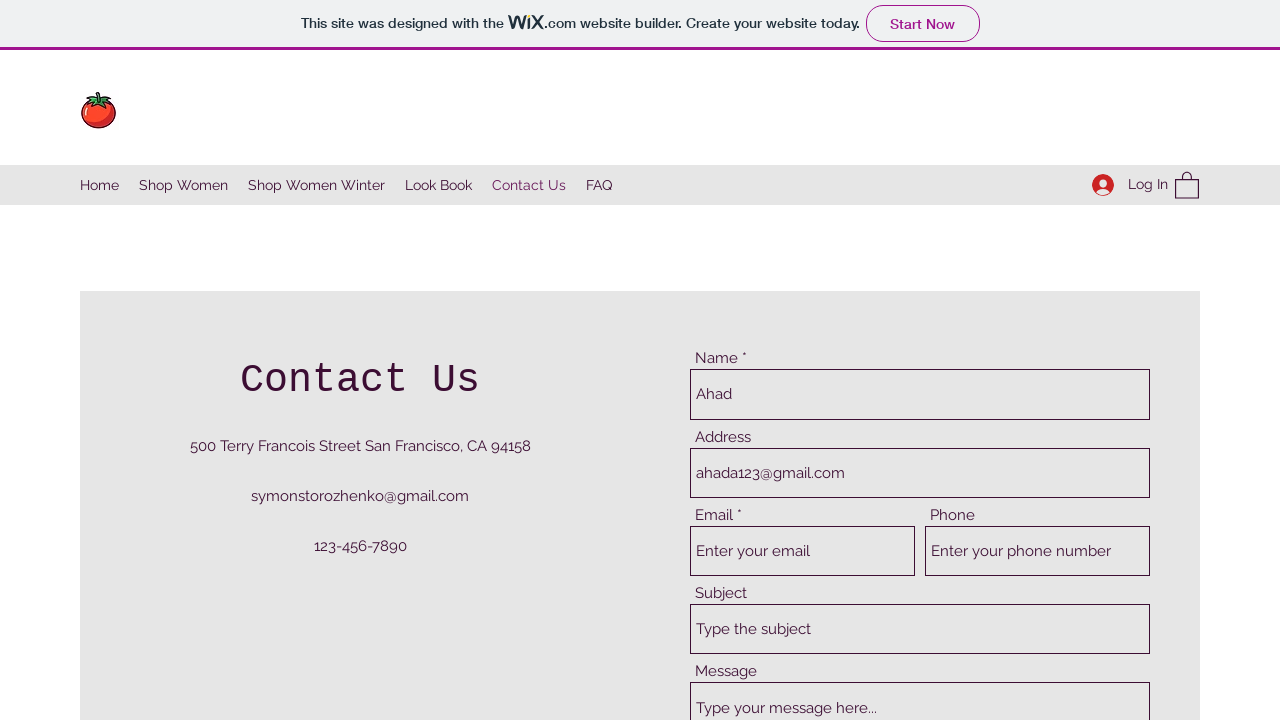

Filled email field with 'ahada123@gmail.com' on internal:attr=[placeholder="Enter your email"i]
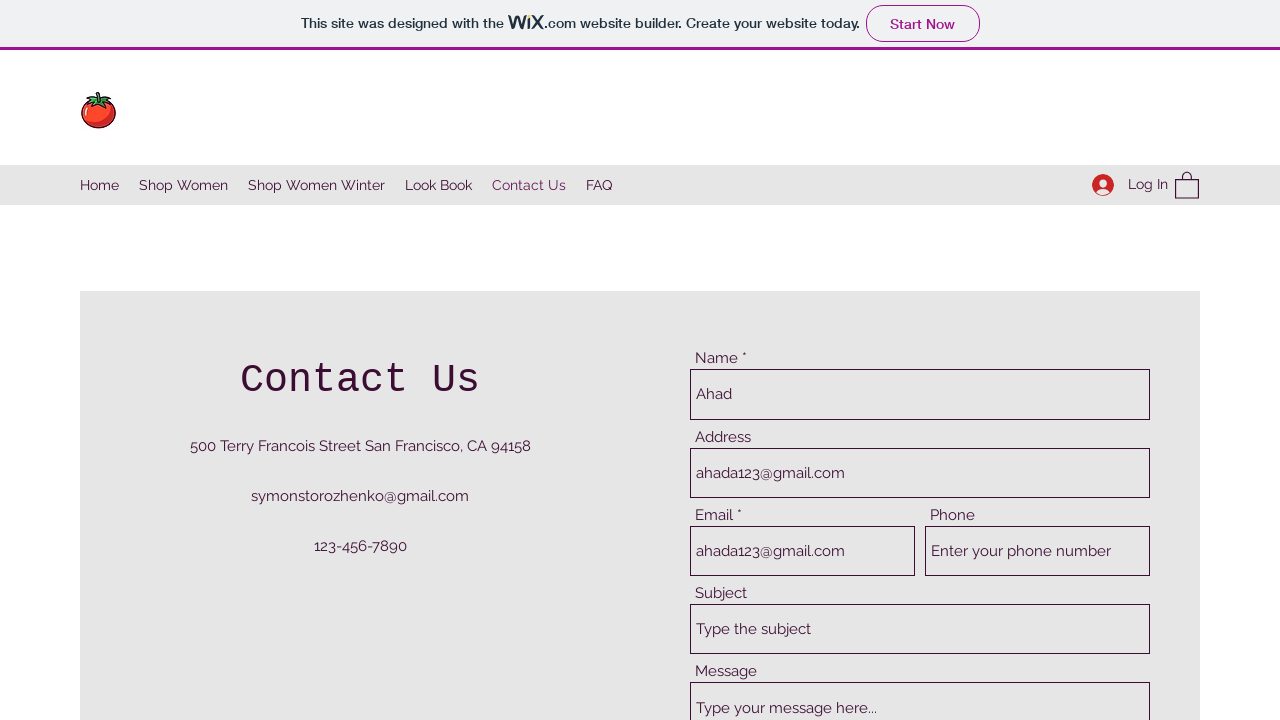

Clicked on address field to correct it at (920, 473) on internal:attr=[placeholder="Enter your address"i]
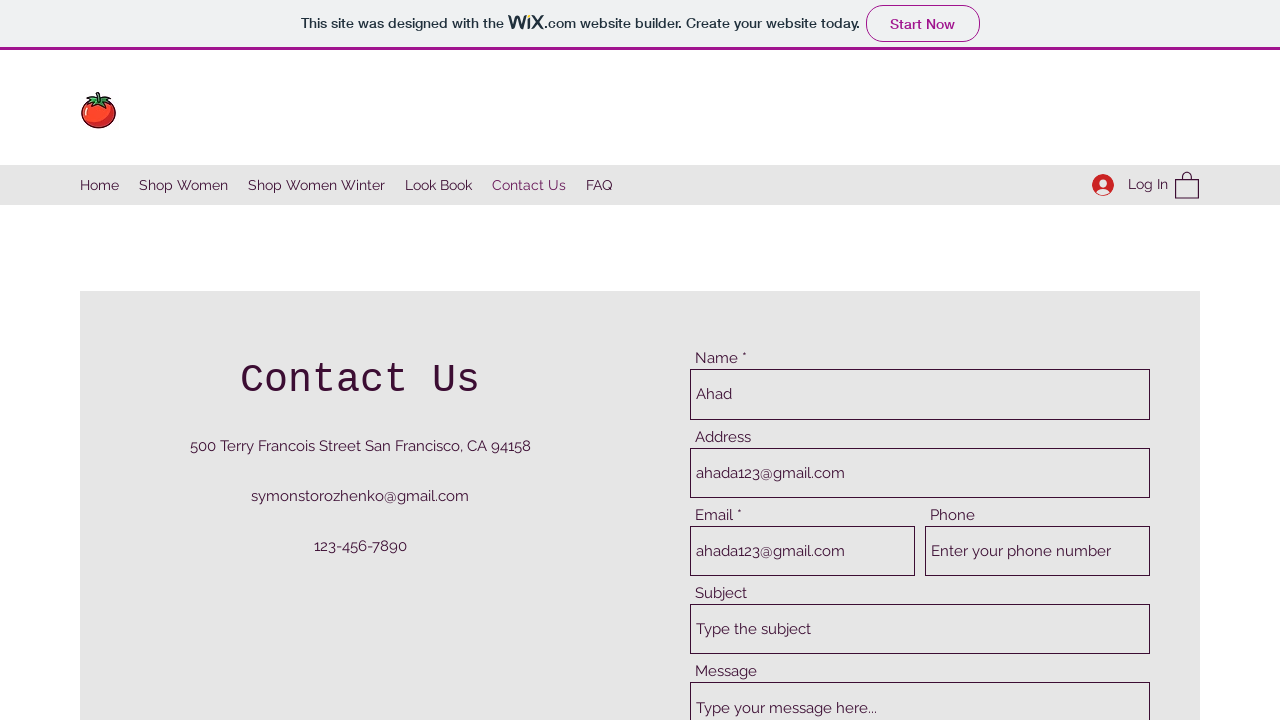

Filled address field with '12str 77 address' on internal:attr=[placeholder="Enter your address"i]
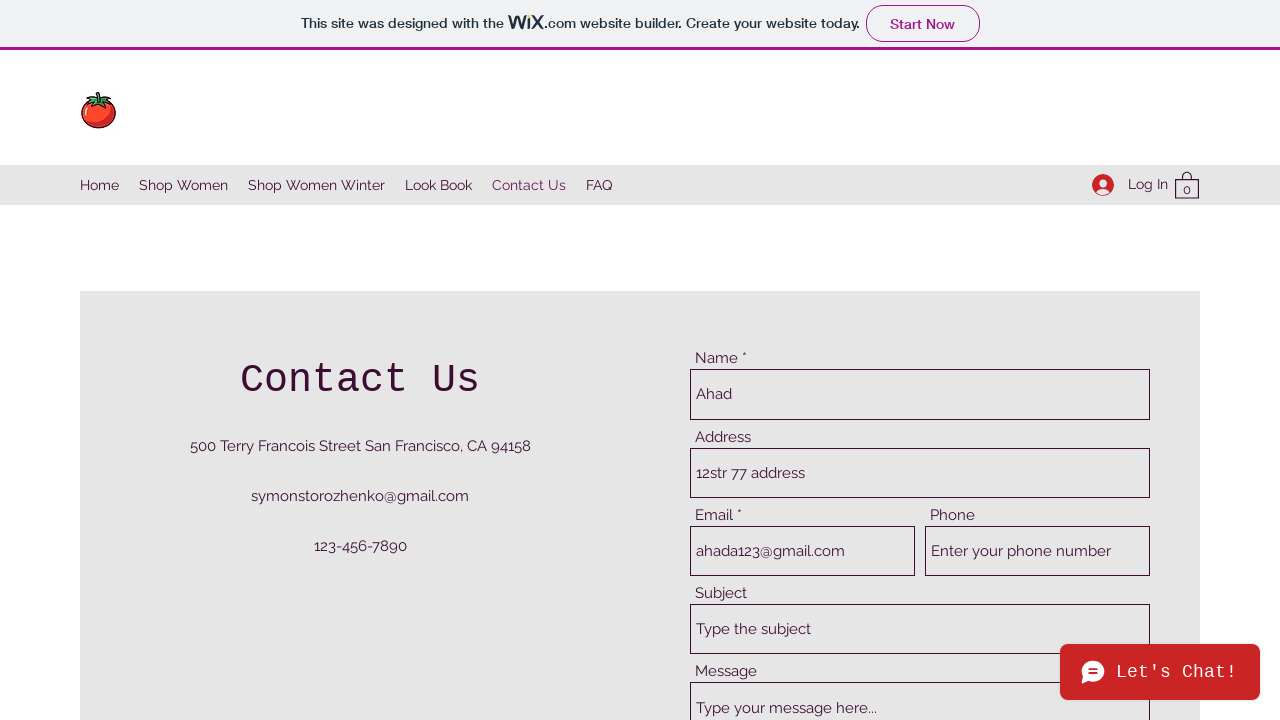

Clicked on phone number input field at (1038, 551) on internal:attr=[placeholder="Enter your phone number"i]
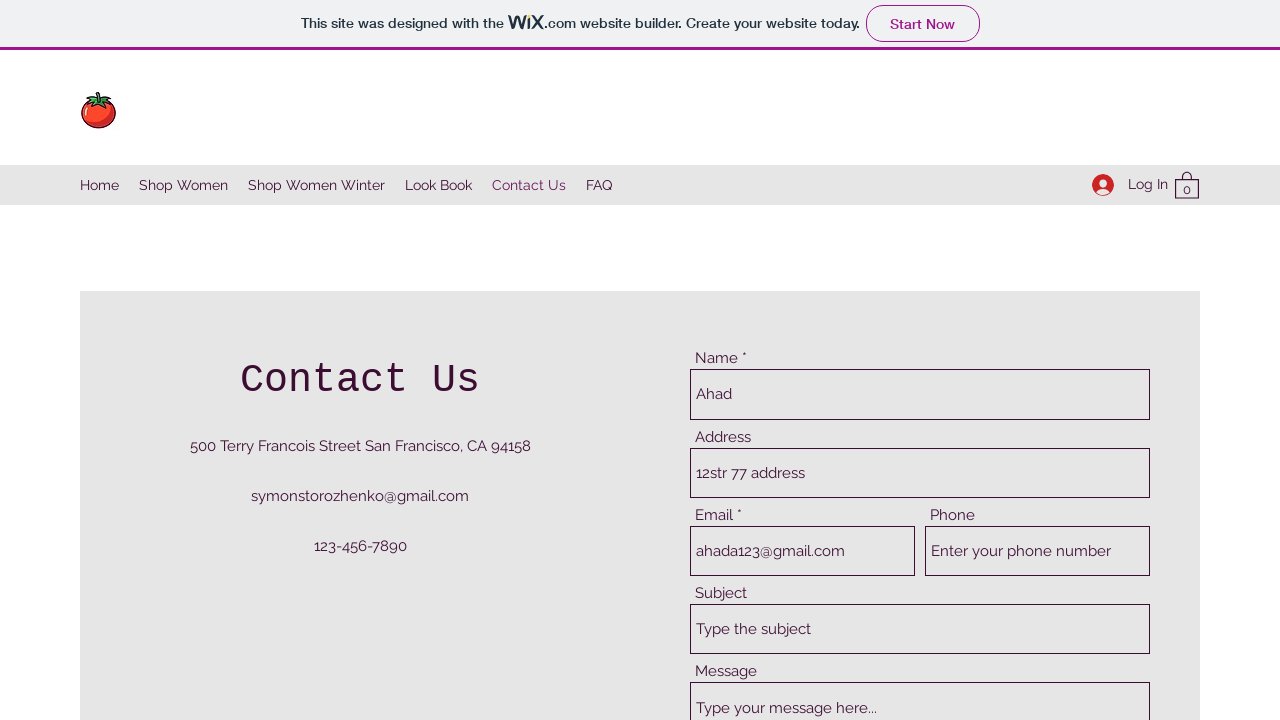

Filled phone number field with '12345887654' on internal:attr=[placeholder="Enter your phone number"i]
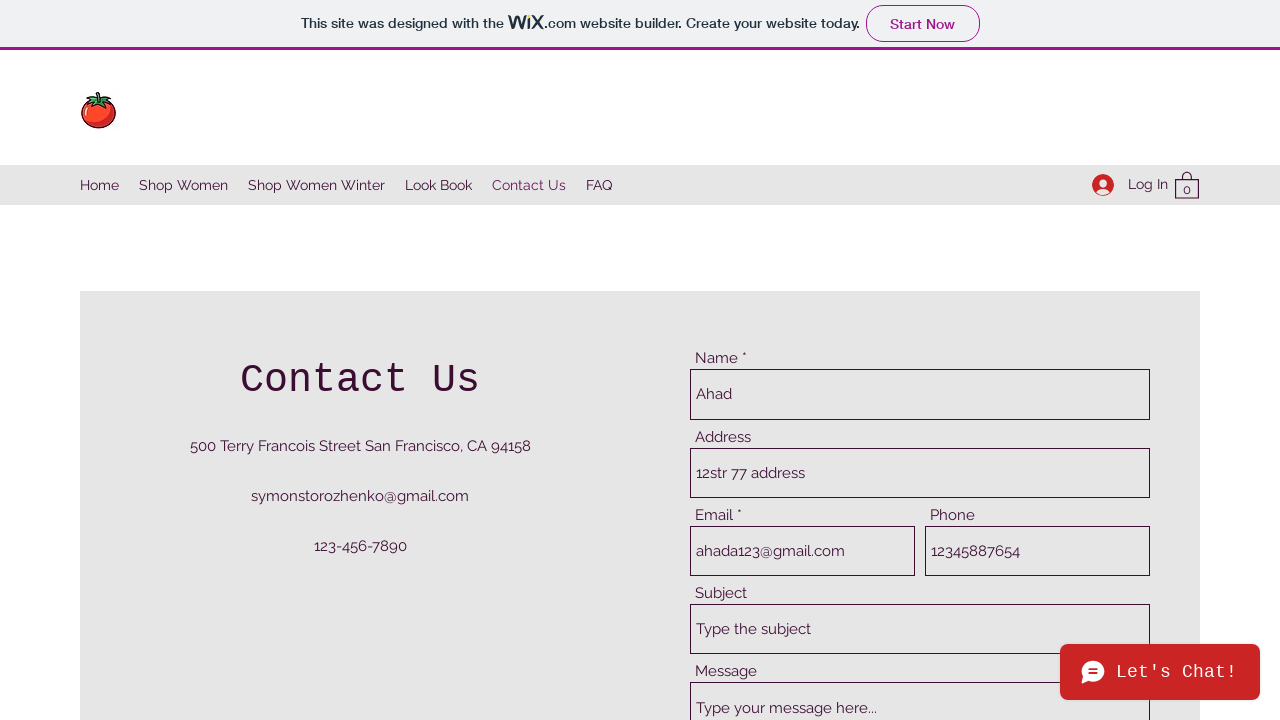

Clicked on subject input field at (920, 629) on internal:attr=[placeholder="Type the subject"i]
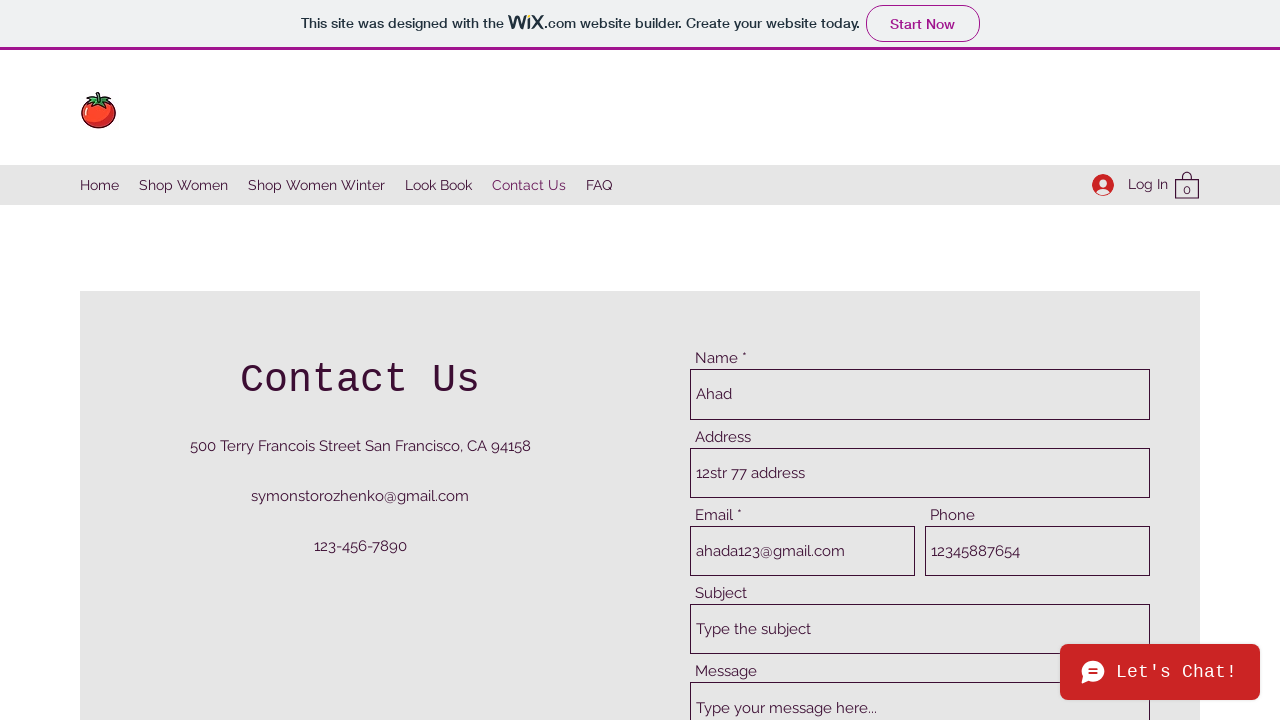

Filled subject field with 'dummy subject' on internal:attr=[placeholder="Type the subject"i]
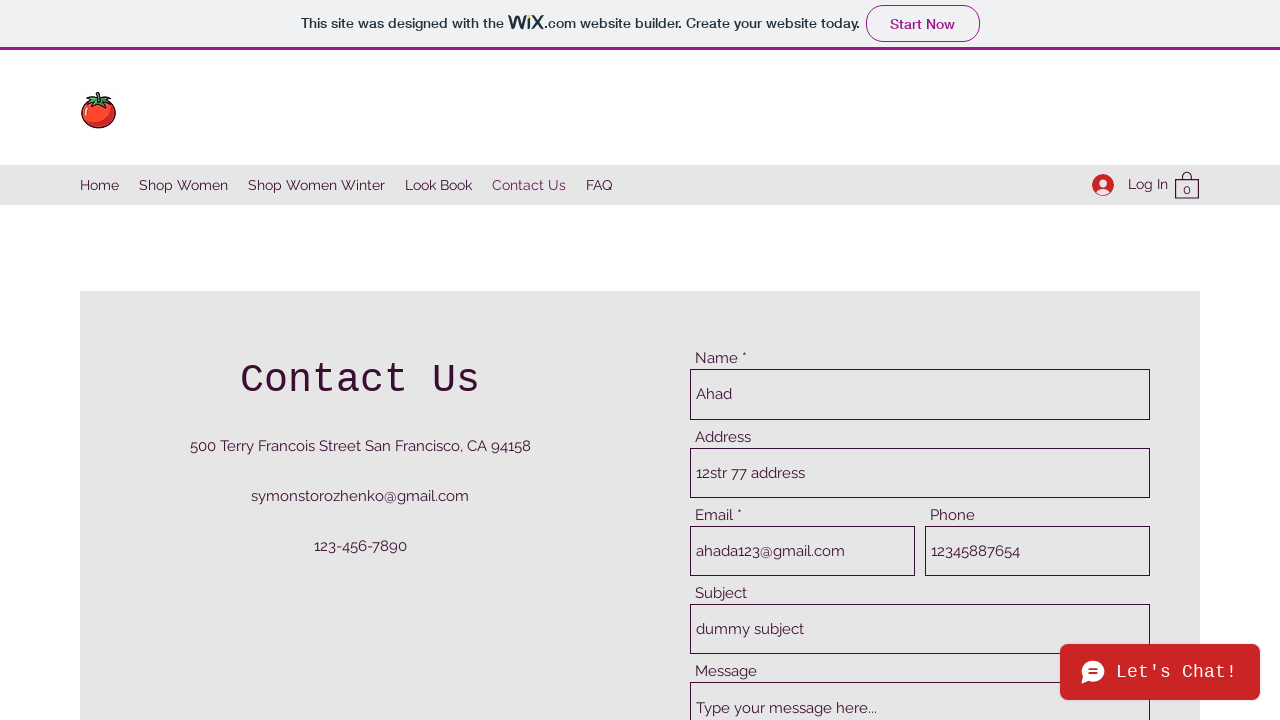

Clicked on message input field at (920, 658) on internal:attr=[placeholder="Type your message here..."i]
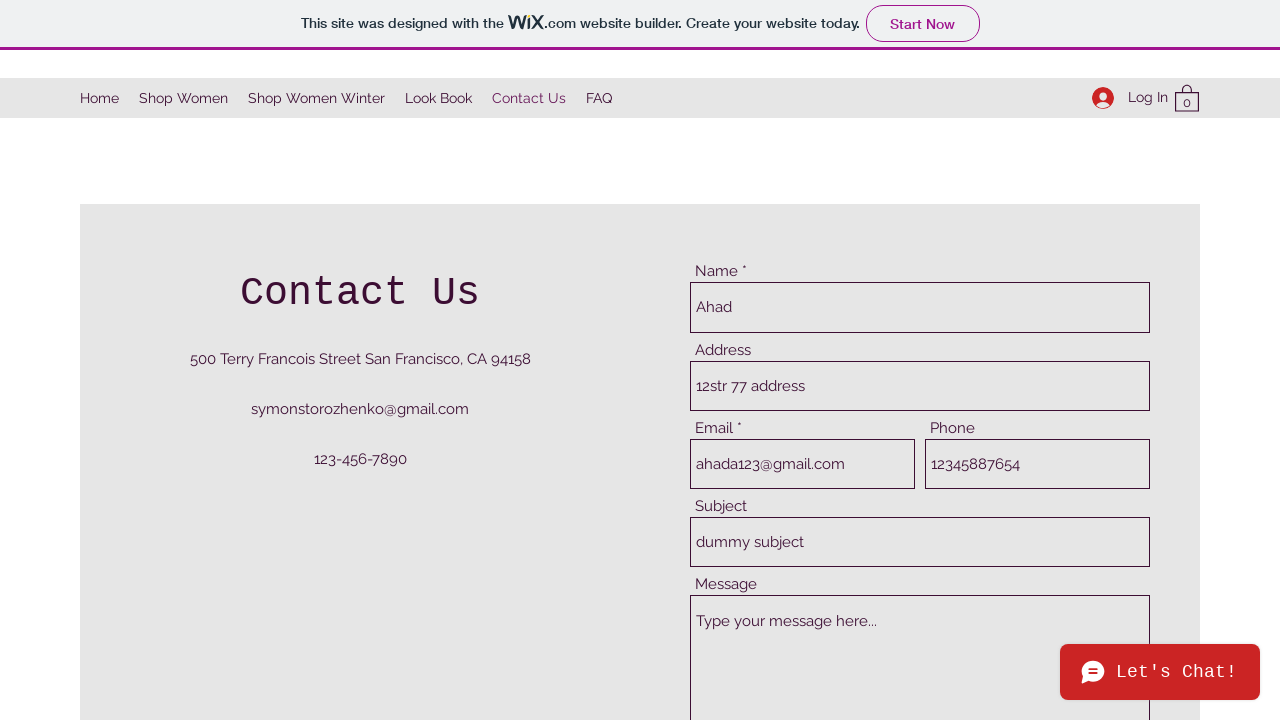

Filled message field with 'here is a message' on internal:attr=[placeholder="Type your message here..."i]
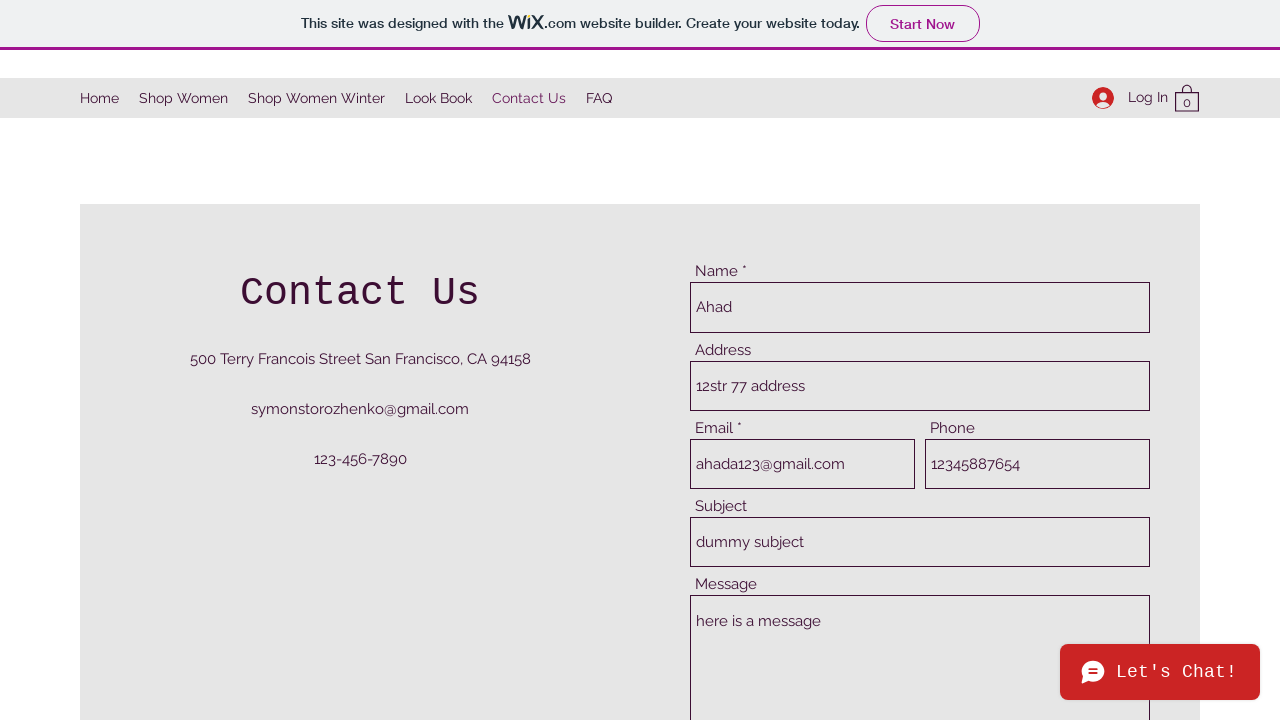

Clicked submit button to submit the contact form at (1079, 360) on internal:testid=[data-testid="buttonElement"s]
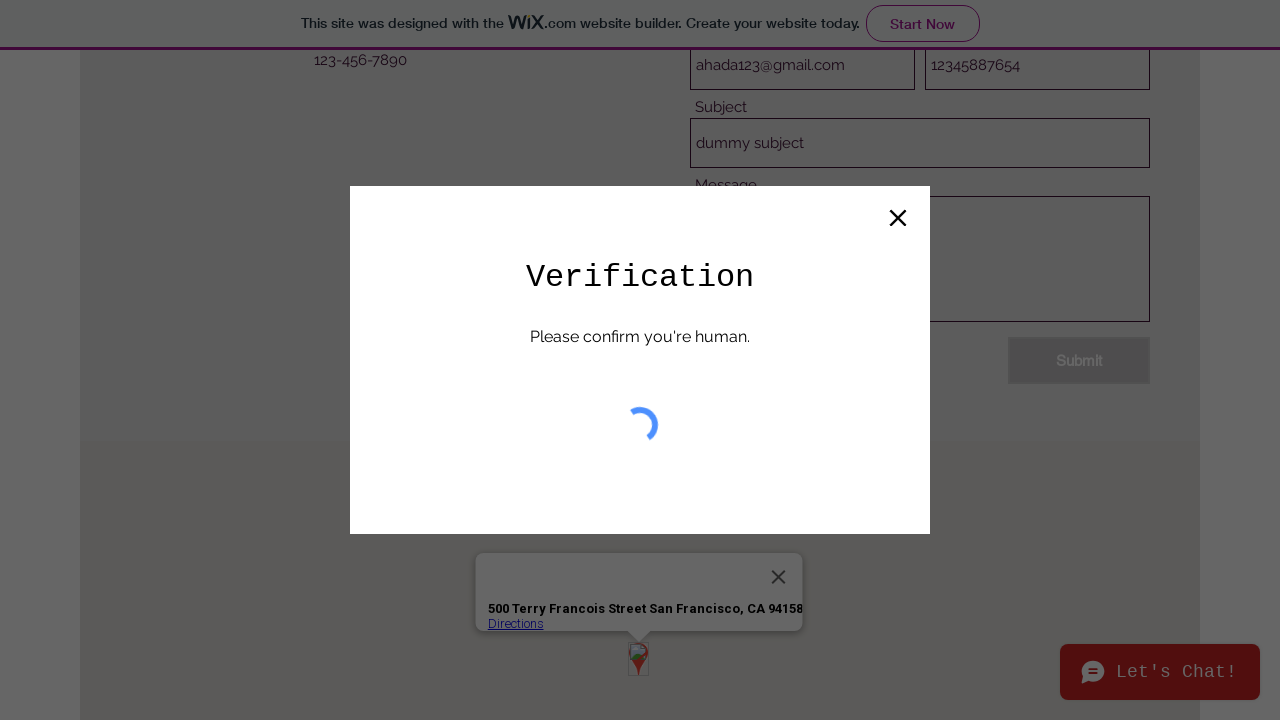

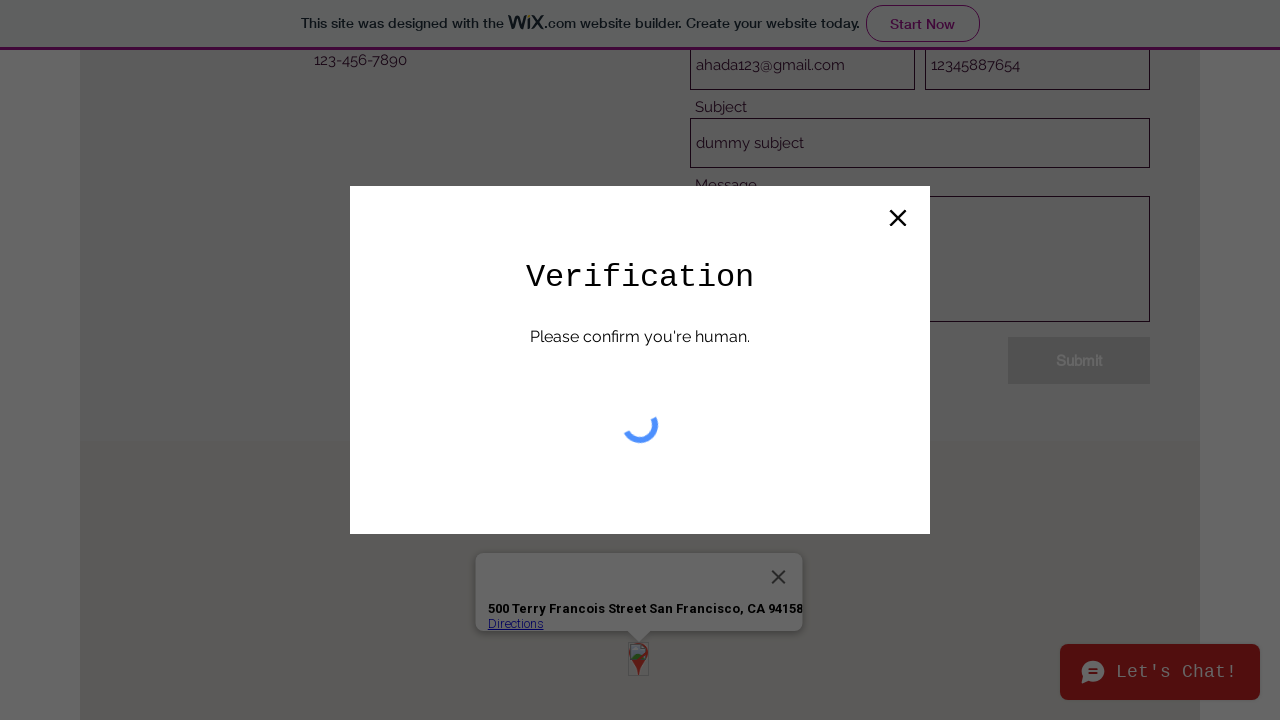